Tests nested iframe navigation by clicking on "Nested Frames" link, switching to the top frame, then to the middle frame, and verifying content is accessible

Starting URL: https://the-internet.herokuapp.com/

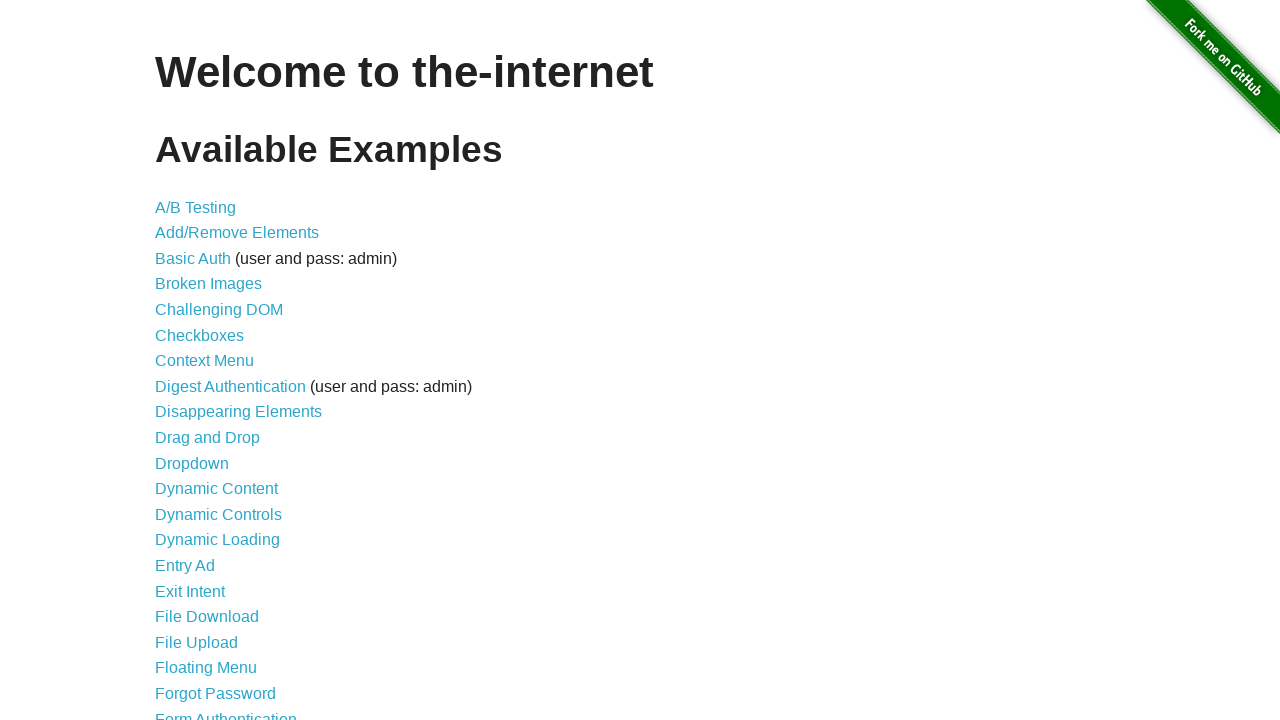

Clicked on 'Nested Frames' link at (210, 395) on text=Nested Frames
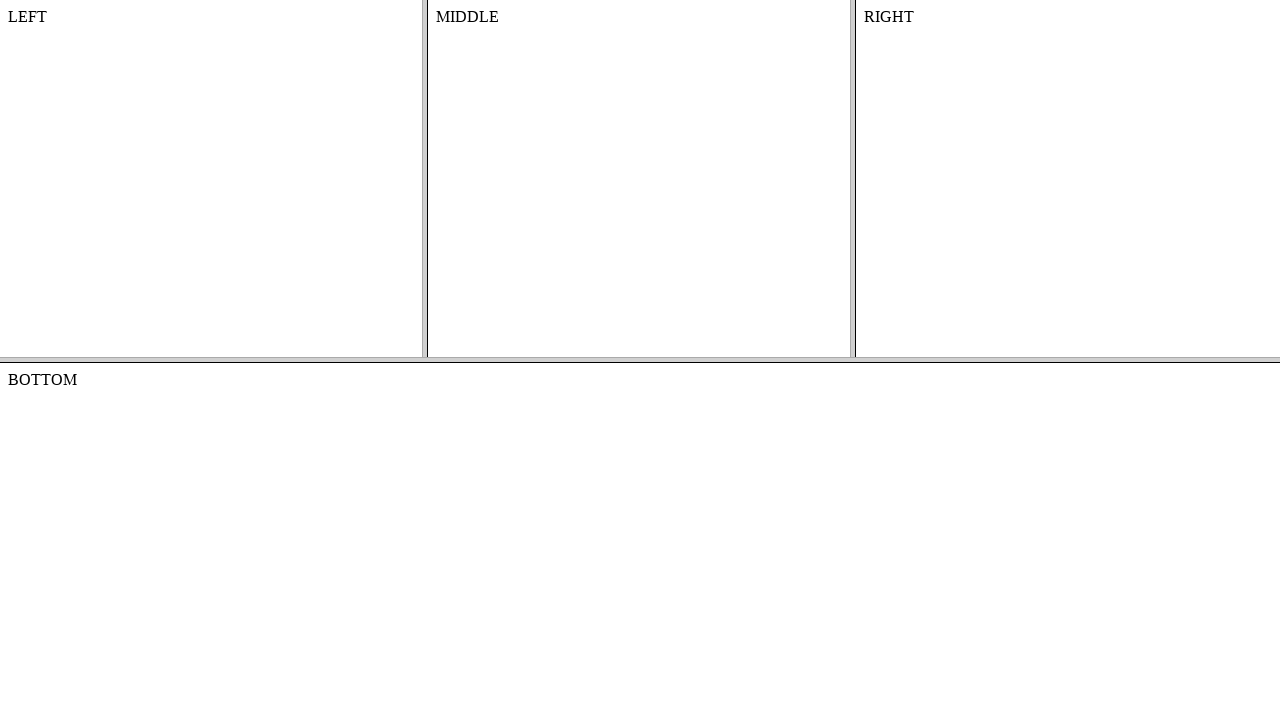

Nested Frames page loaded (domcontentloaded state)
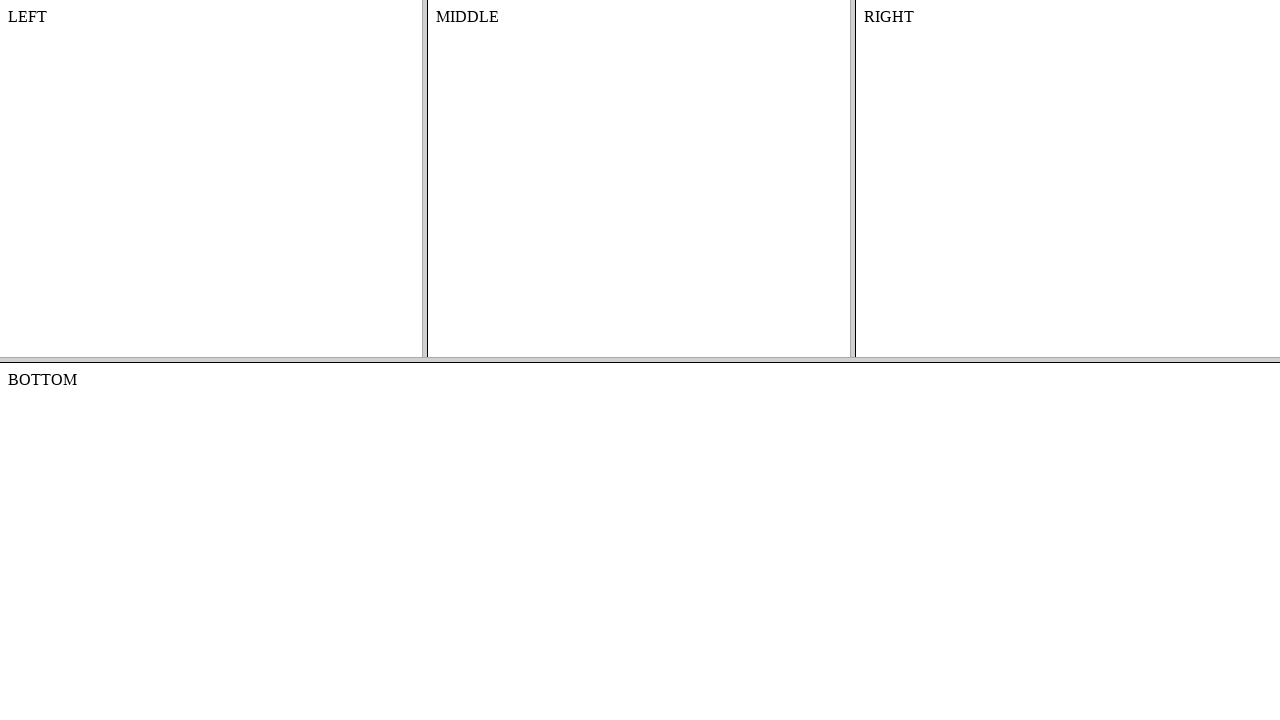

Located top frame element
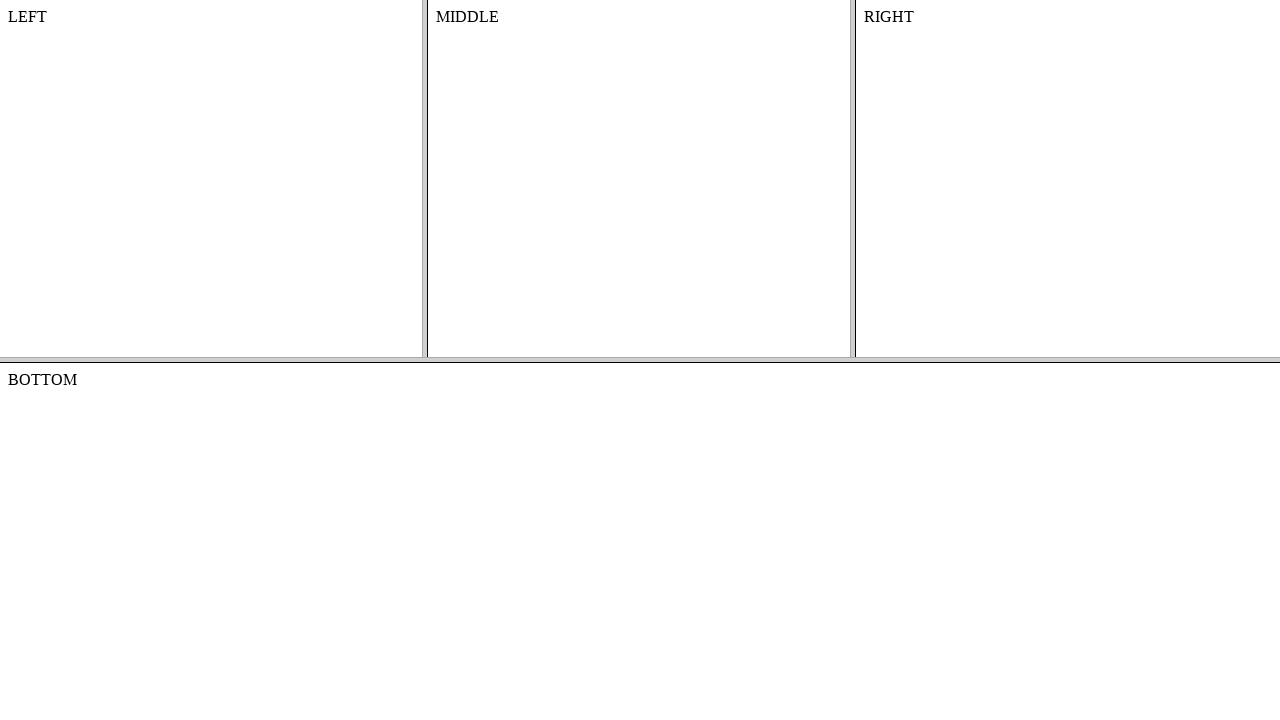

Located middle frame nested within top frame
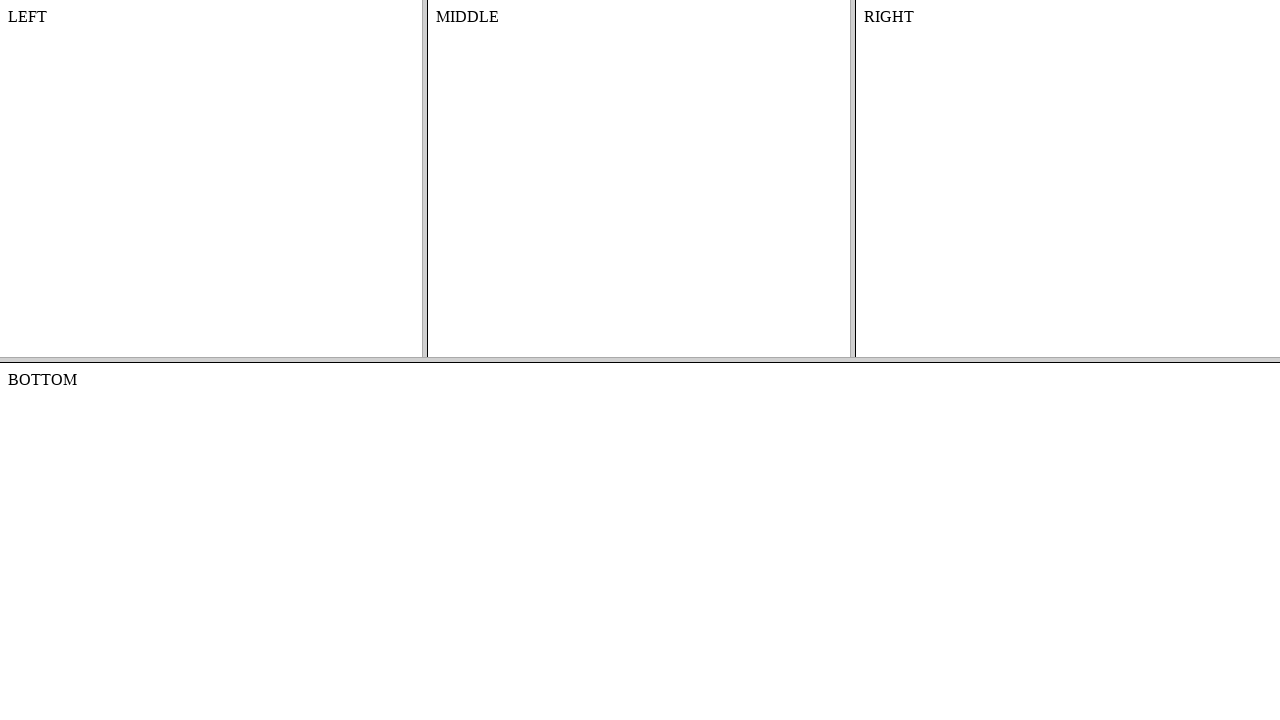

Content element in middle frame is accessible
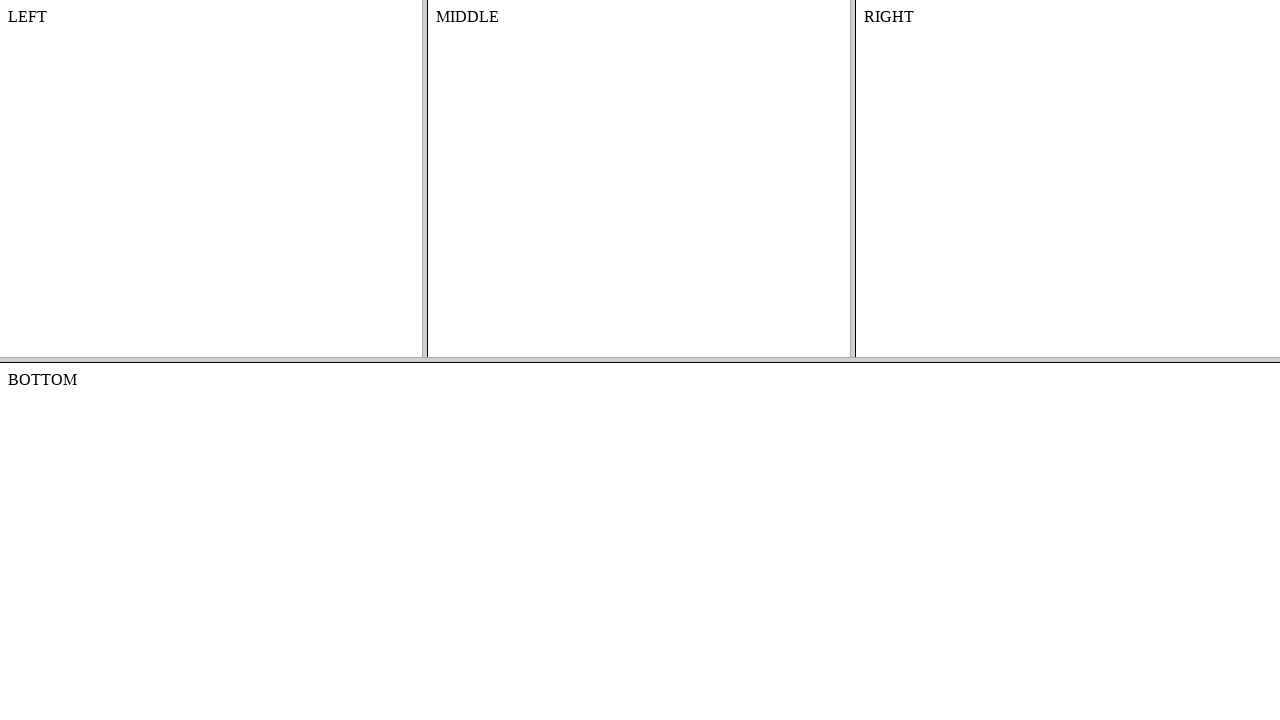

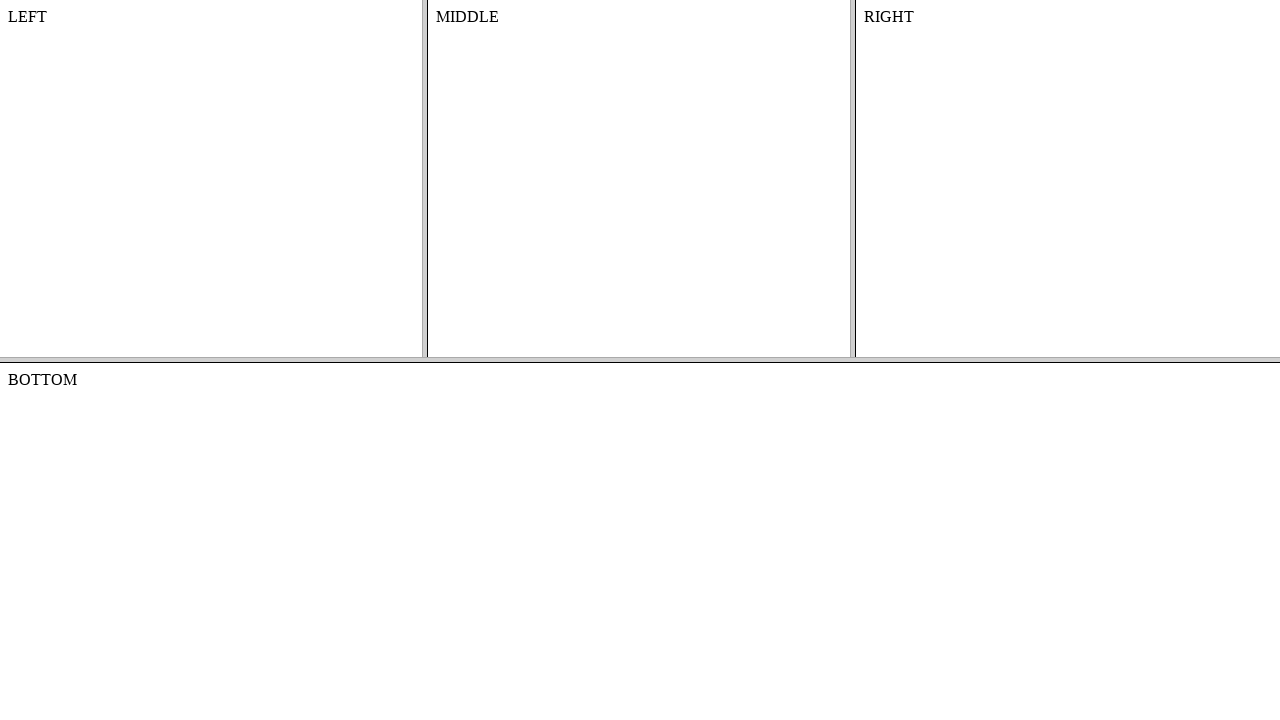